Gets the currently active element on the page and prints its tag name

Starting URL: https://demo.nopcommerce.com/

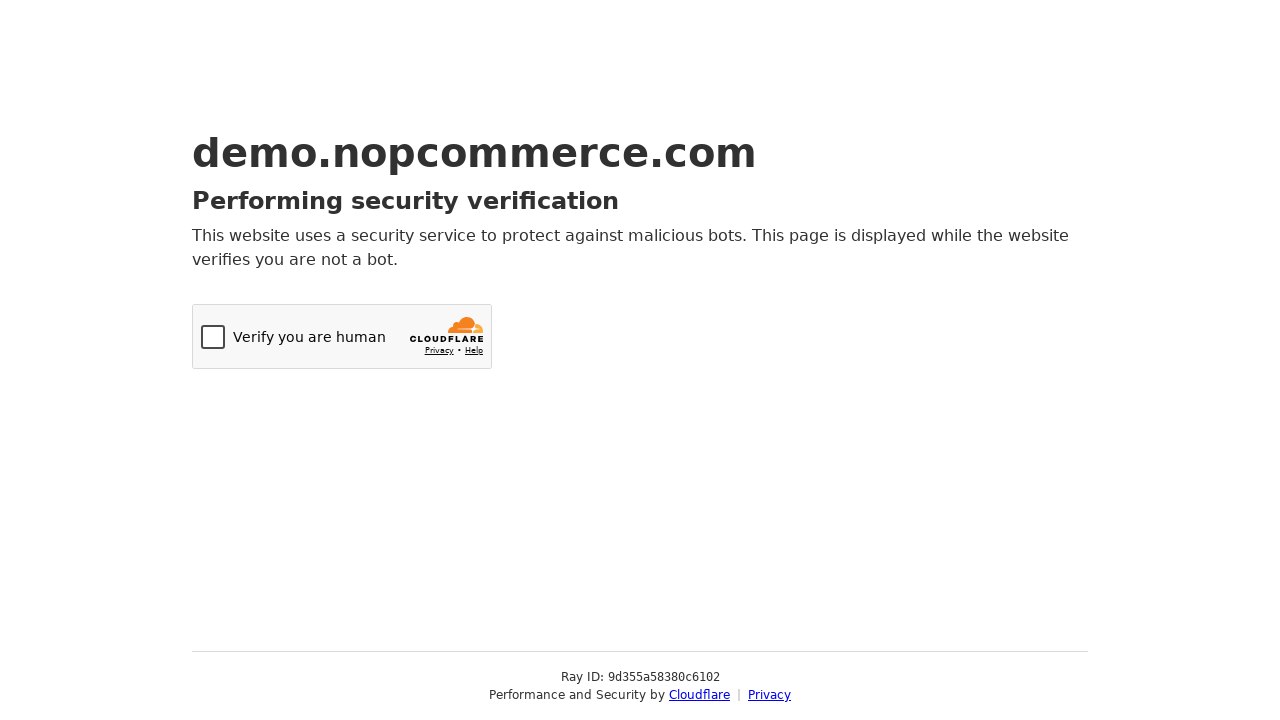

Navigated to https://demo.nopcommerce.com/
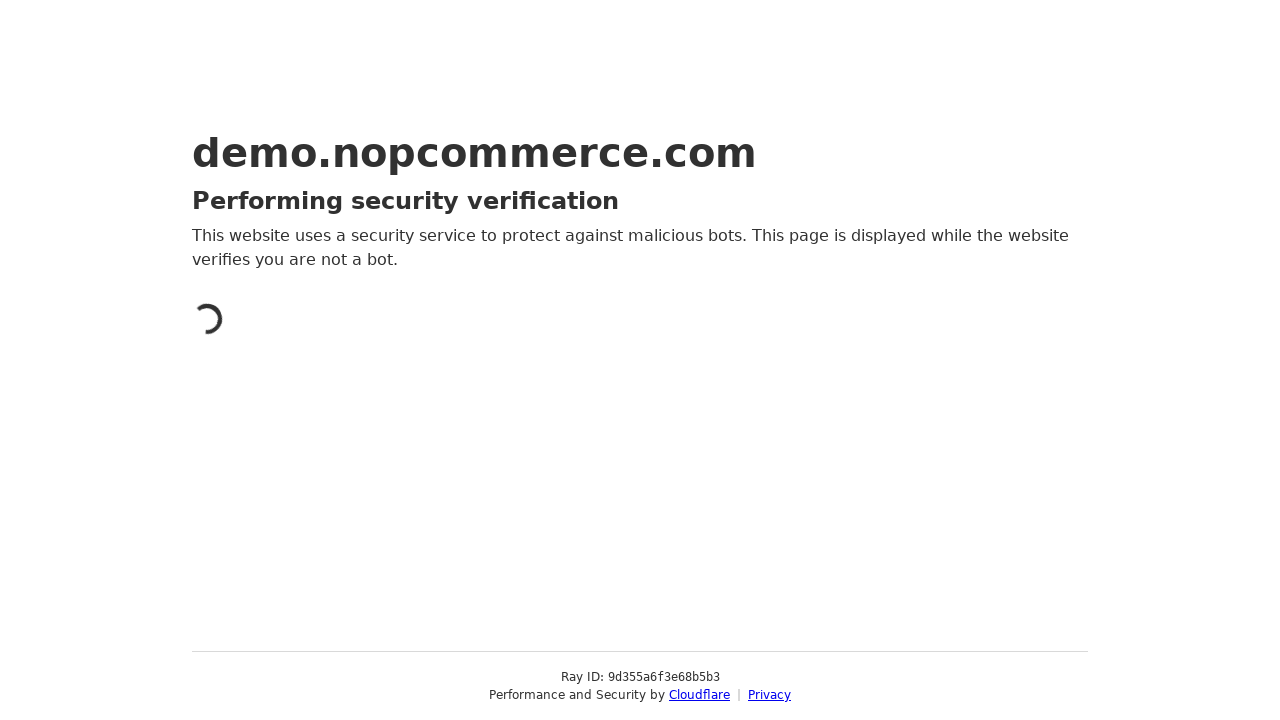

Retrieved active element tag name: BODY
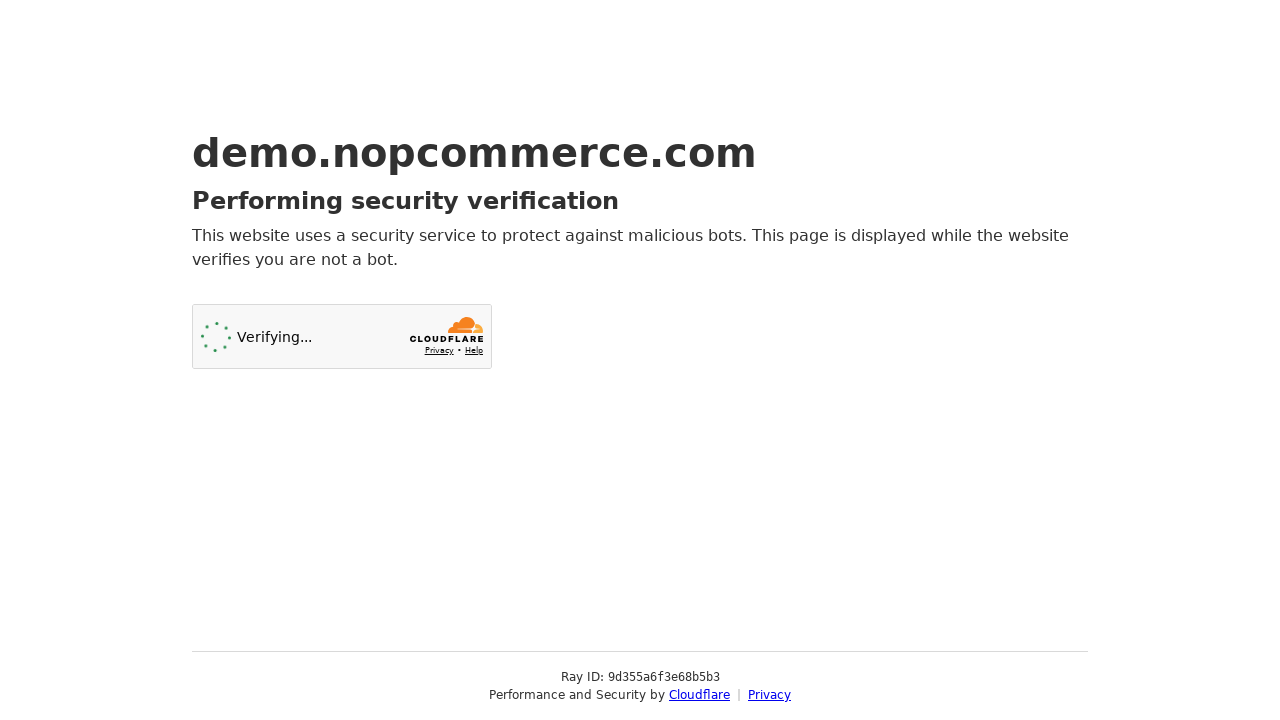

Printed active element tag name: BODY
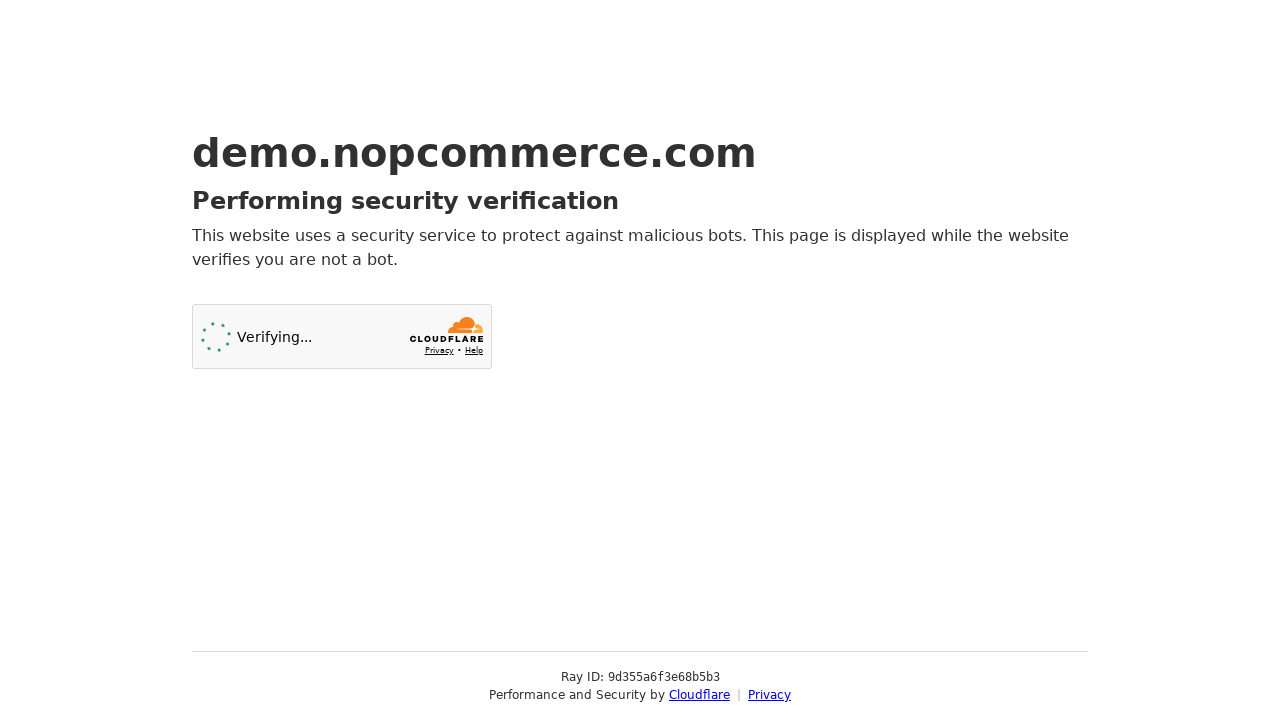

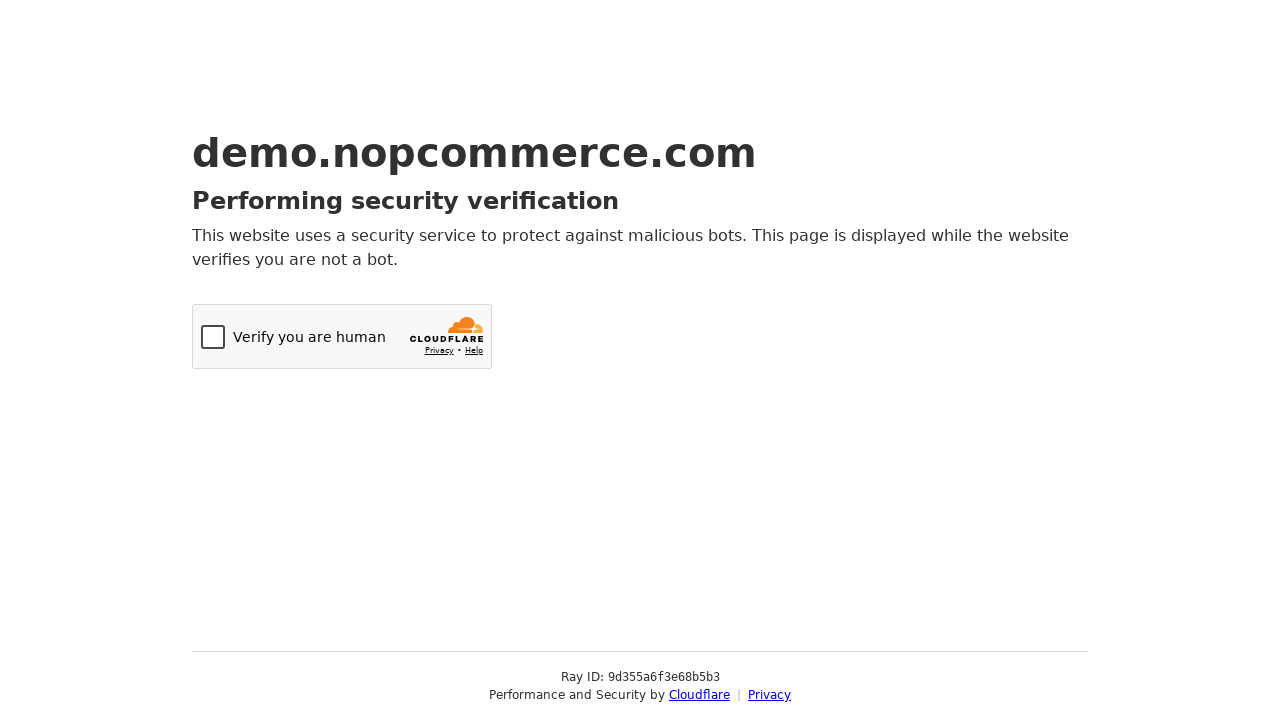